Navigates to the OrangeHRM demo site and verifies the page loads successfully

Starting URL: https://opensource-demo.orangehrmlive.com/

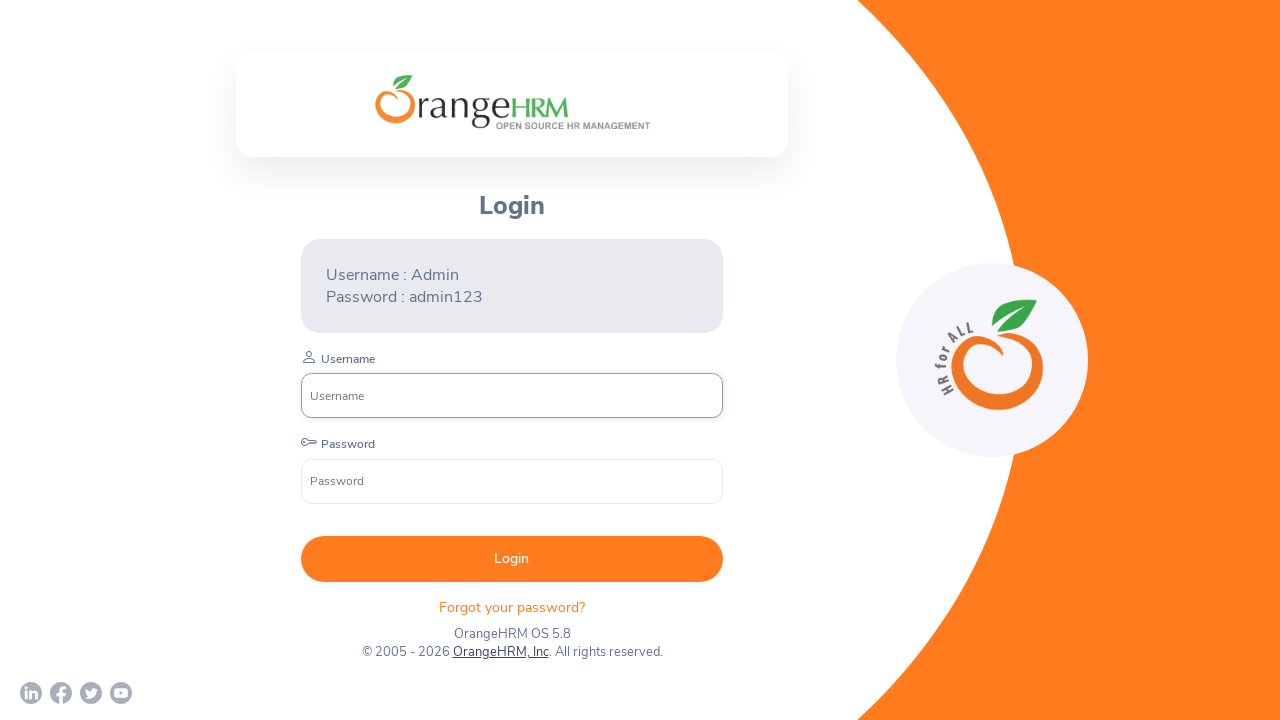

Waited for page to reach domcontentloaded state
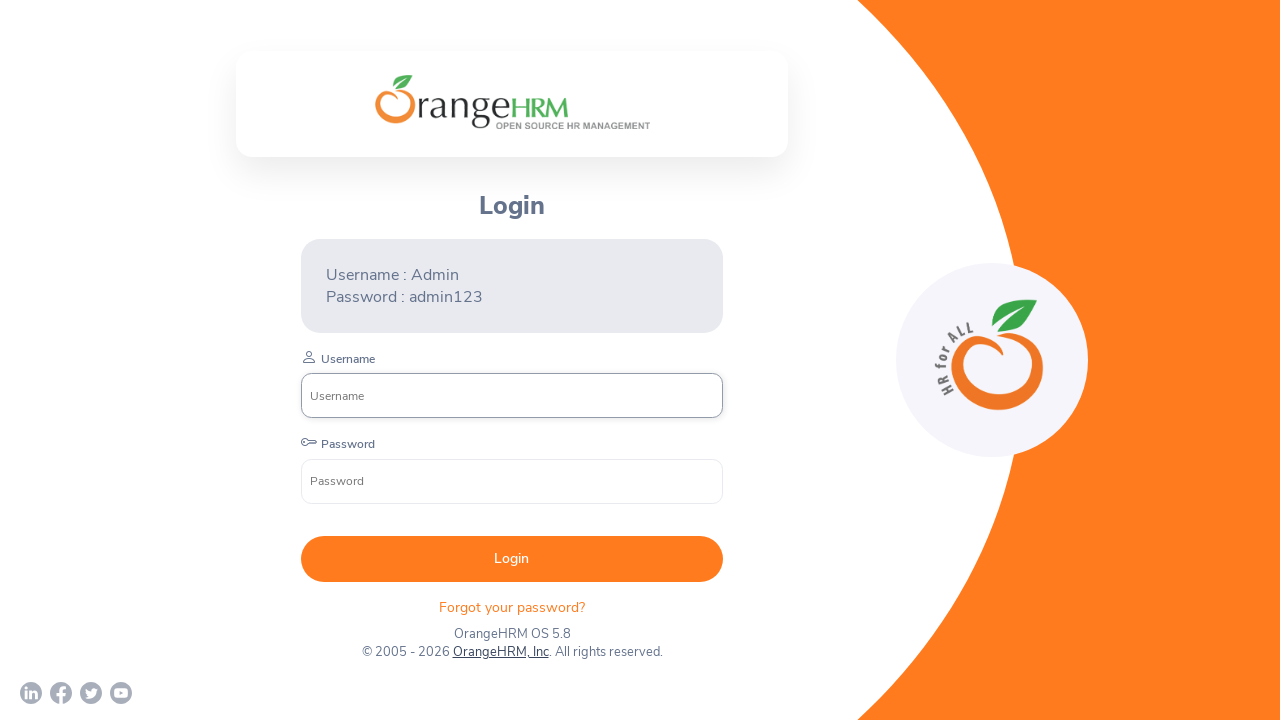

Verified username input field is visible on OrangeHRM login page
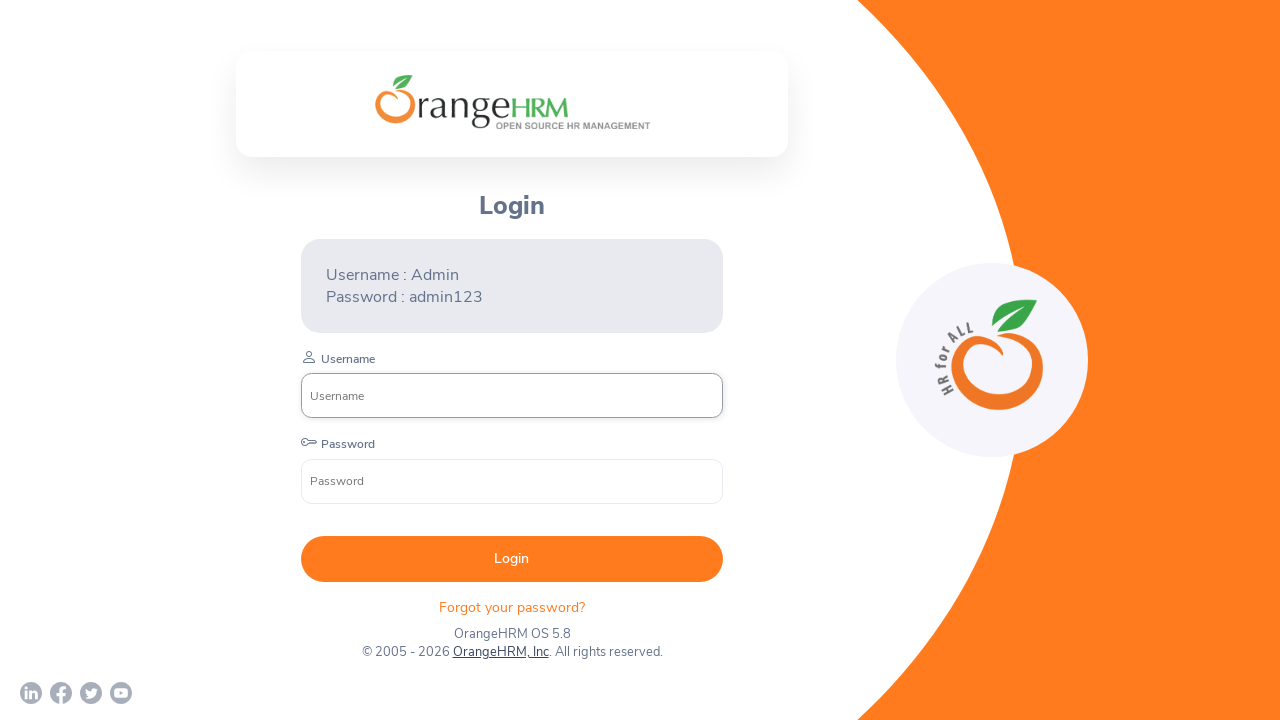

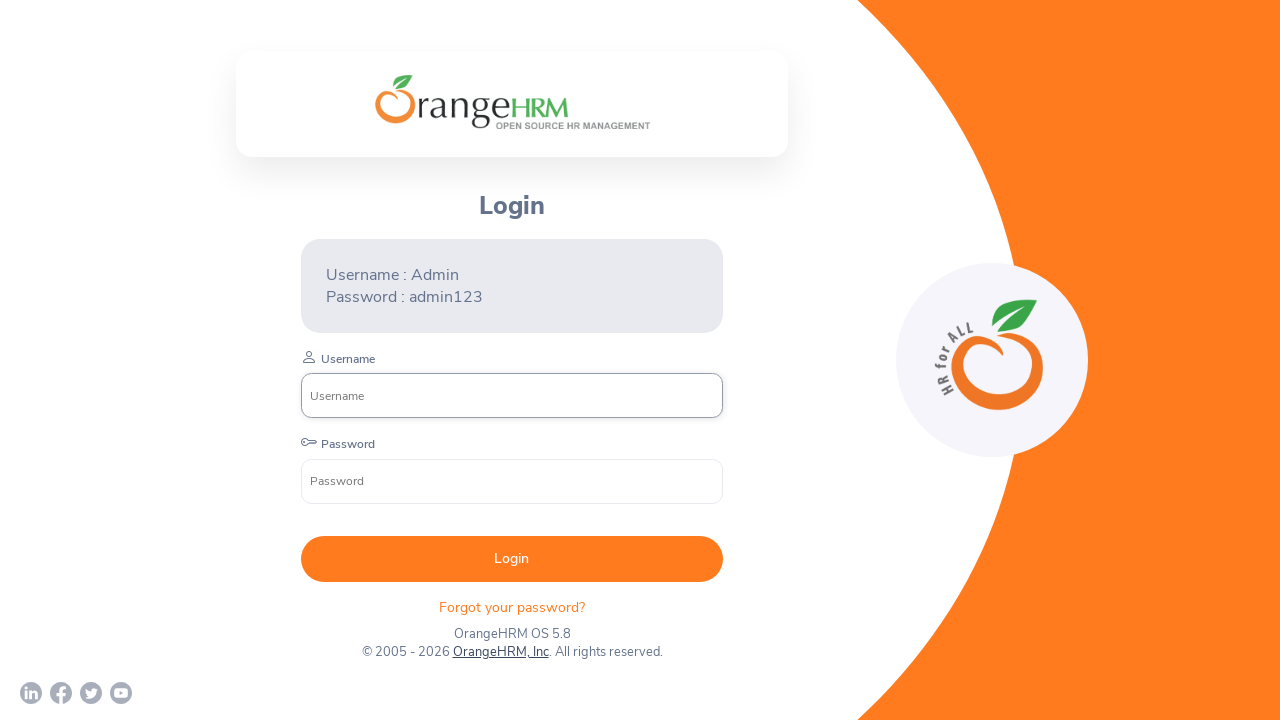